Tests multiple browser window handling by clicking social media links (Twitter, Facebook, YouTube, LinkedIn) which open in new windows/tabs, then closes all child windows and switches back to the parent window to verify the page is still accessible.

Starting URL: https://opensource-demo.orangehrmlive.com/web/index.php/auth/login

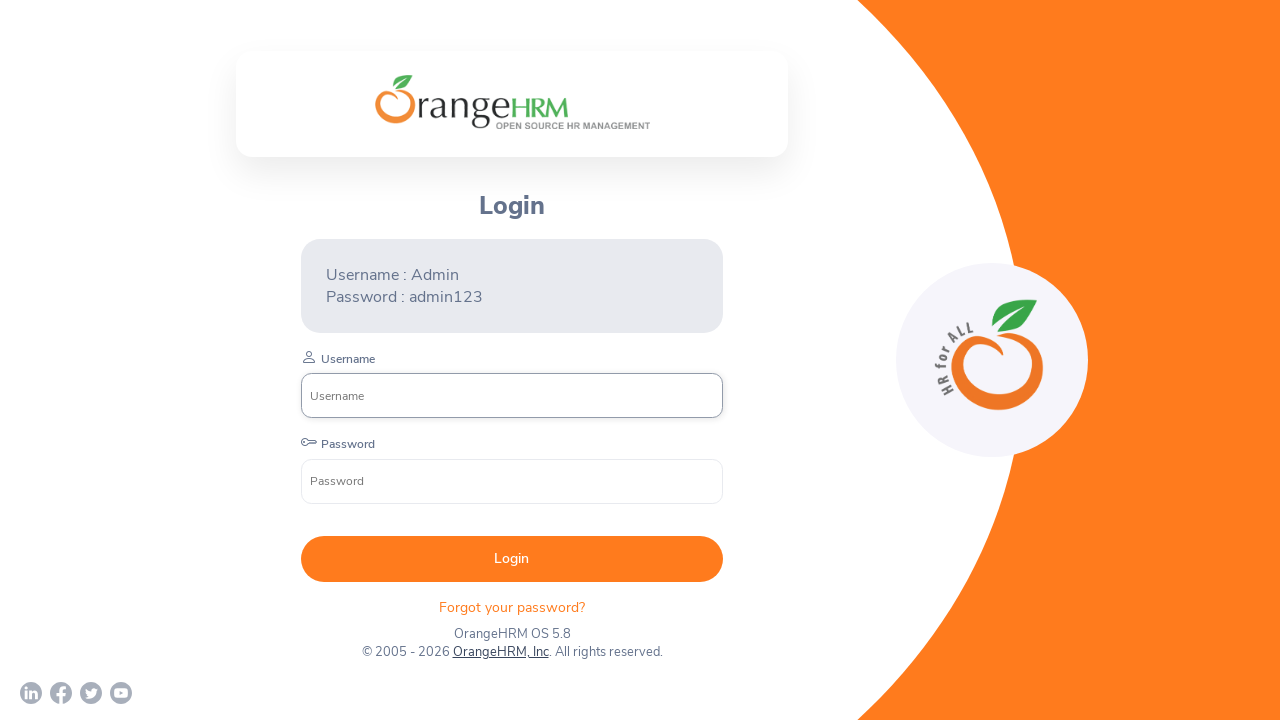

Waited for page to load (3 seconds)
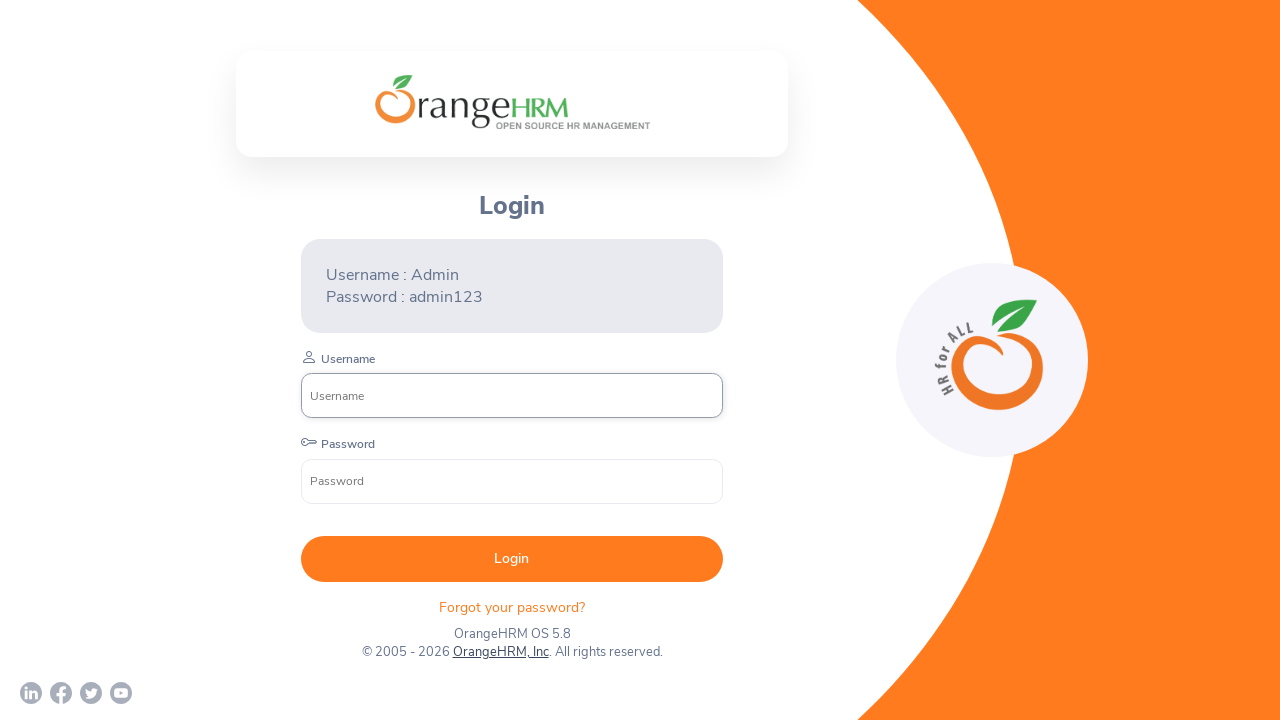

Clicked Twitter social media link at (91, 693) on a[href*='twitter']
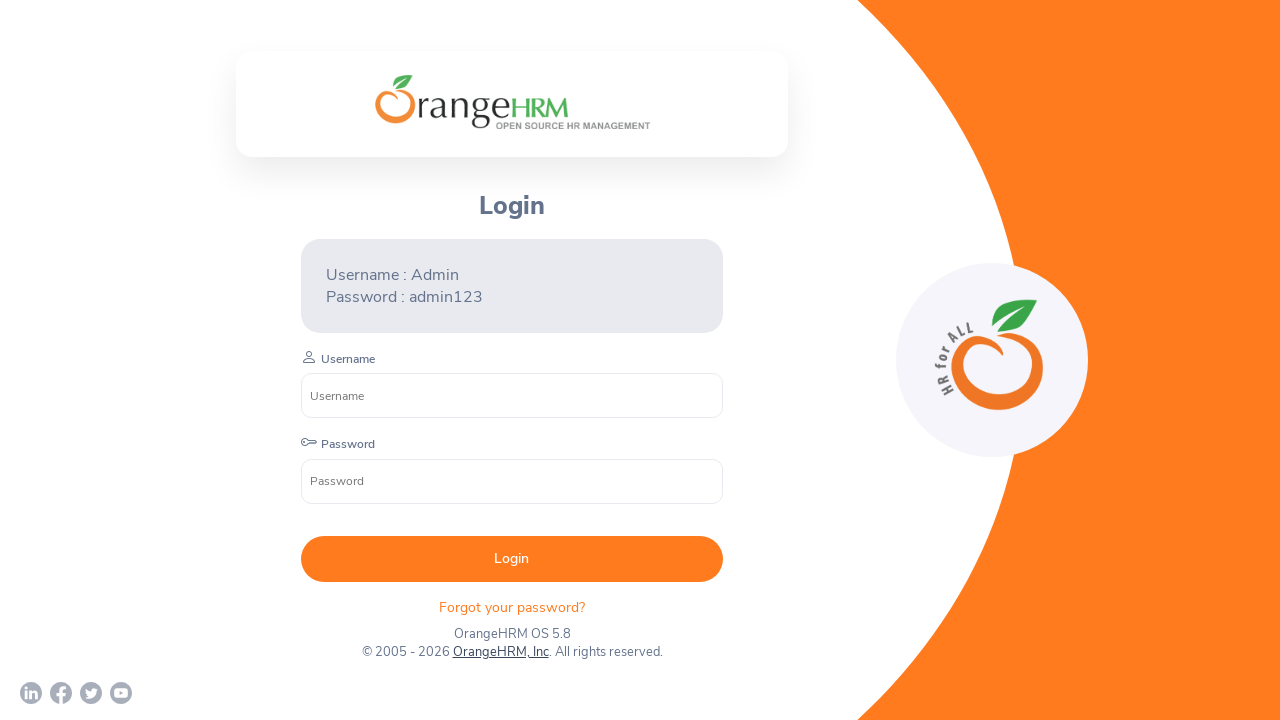

Clicked Facebook social media link at (61, 693) on a[href*='facebook']
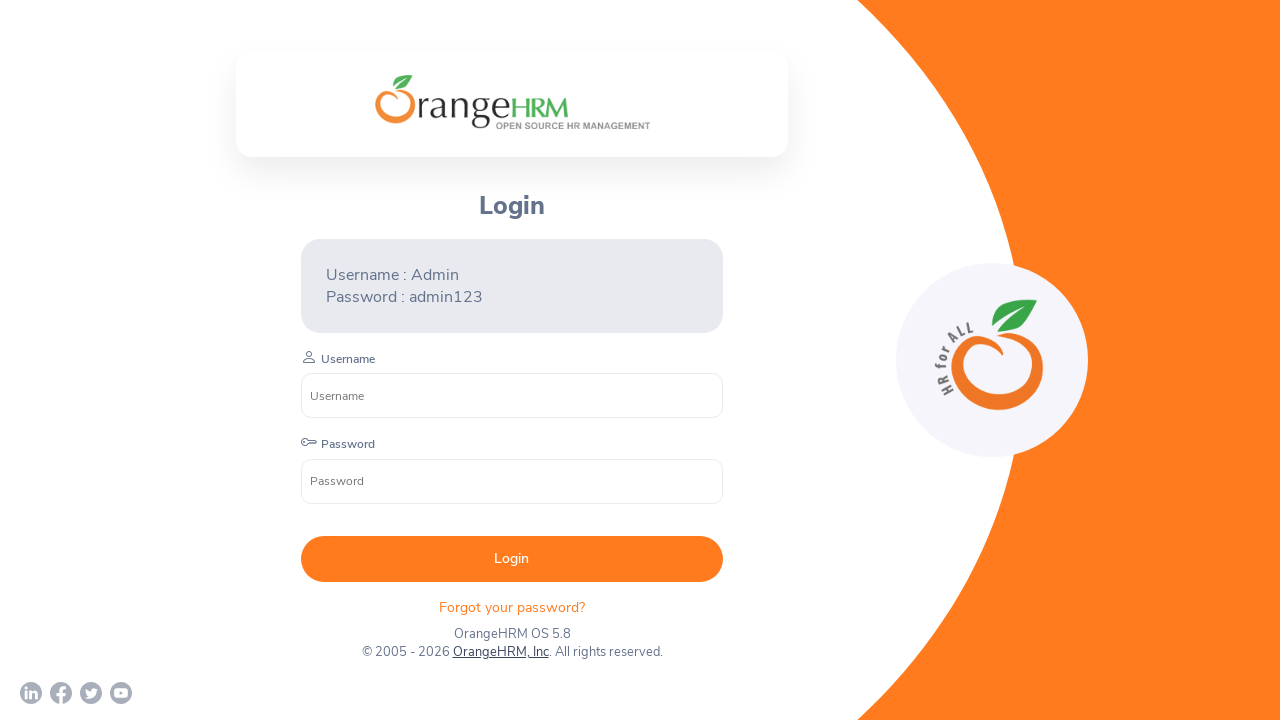

Clicked YouTube social media link at (121, 693) on a[href*='youtube']
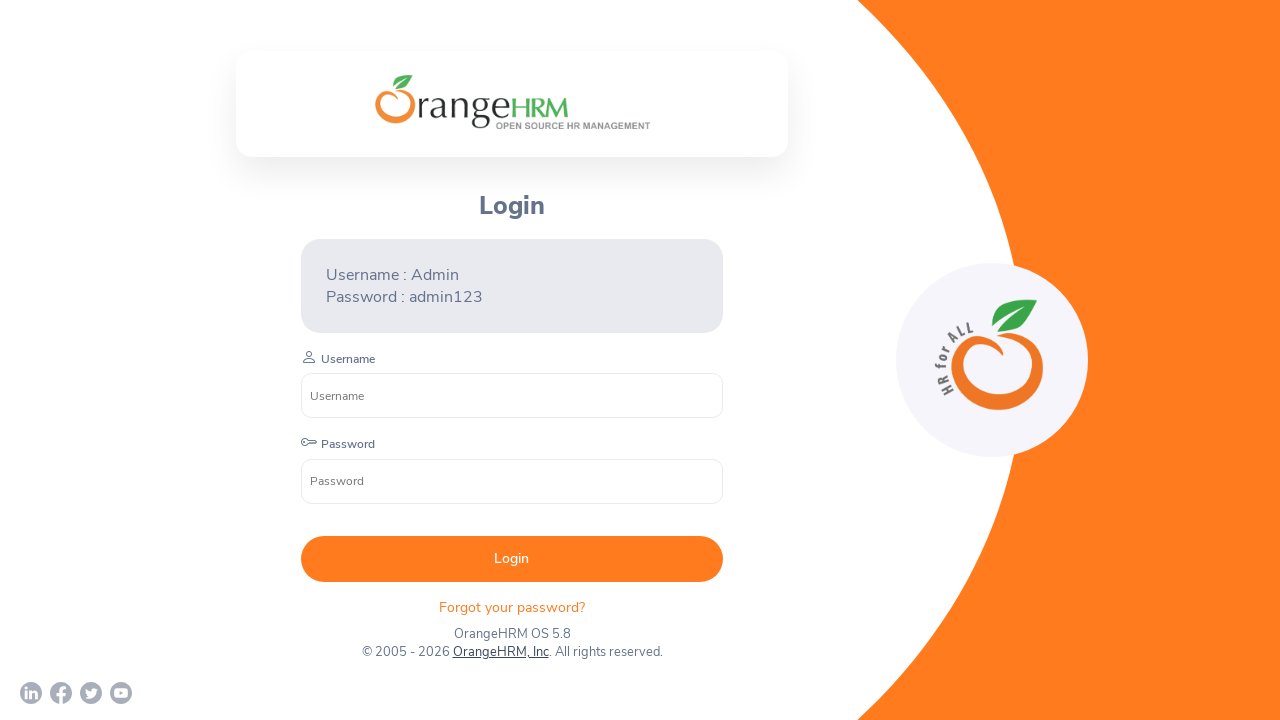

Clicked LinkedIn social media link at (31, 693) on a[href*='linkedin']
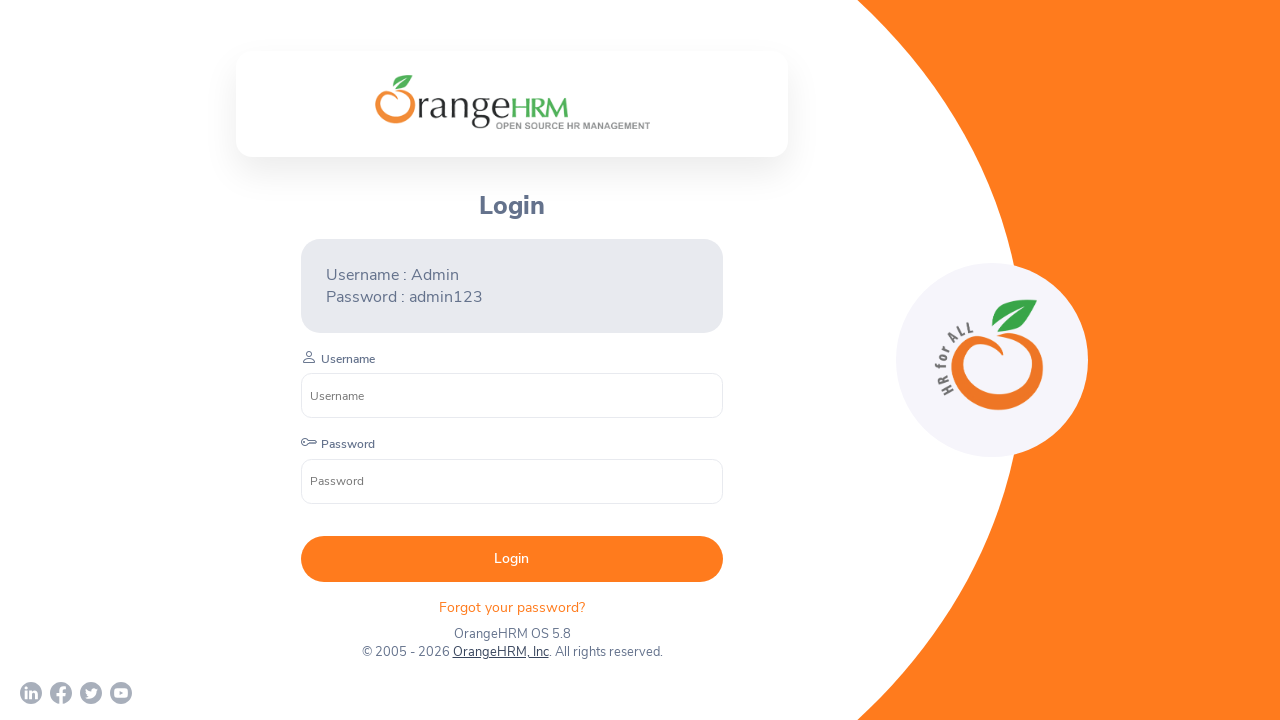

Waited for new windows/tabs to open (2 seconds)
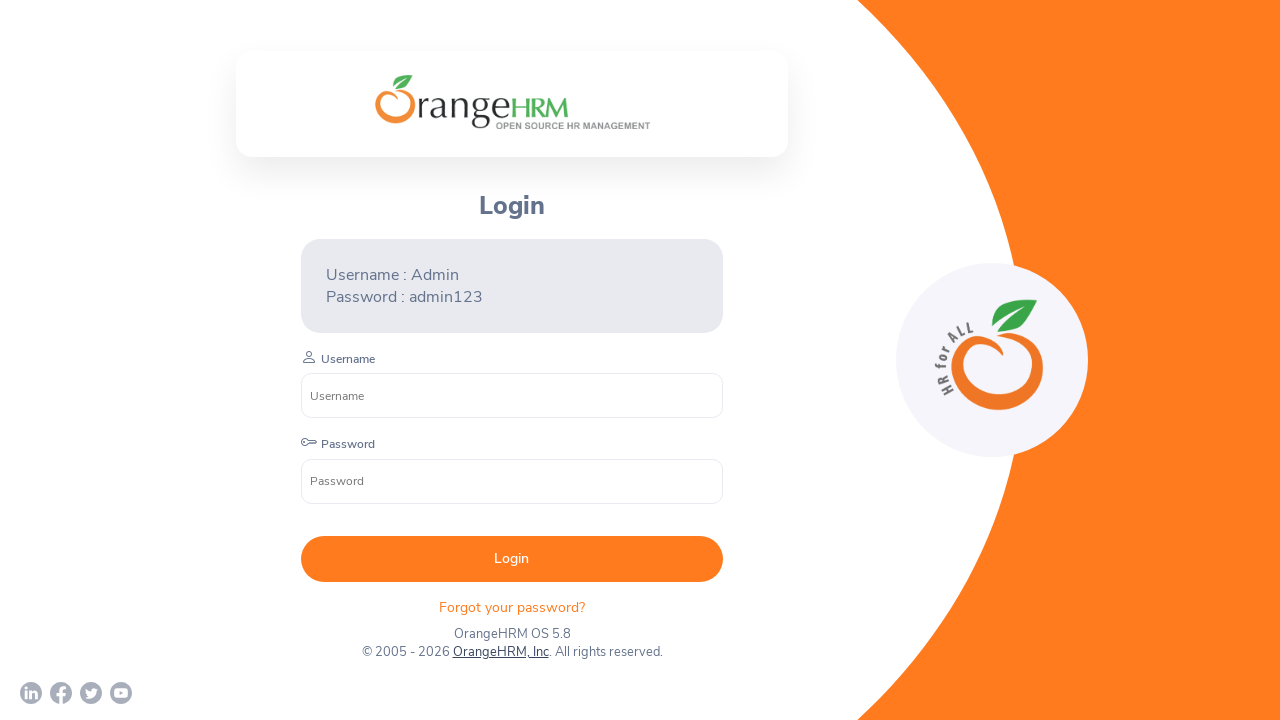

Retrieved all open pages/windows
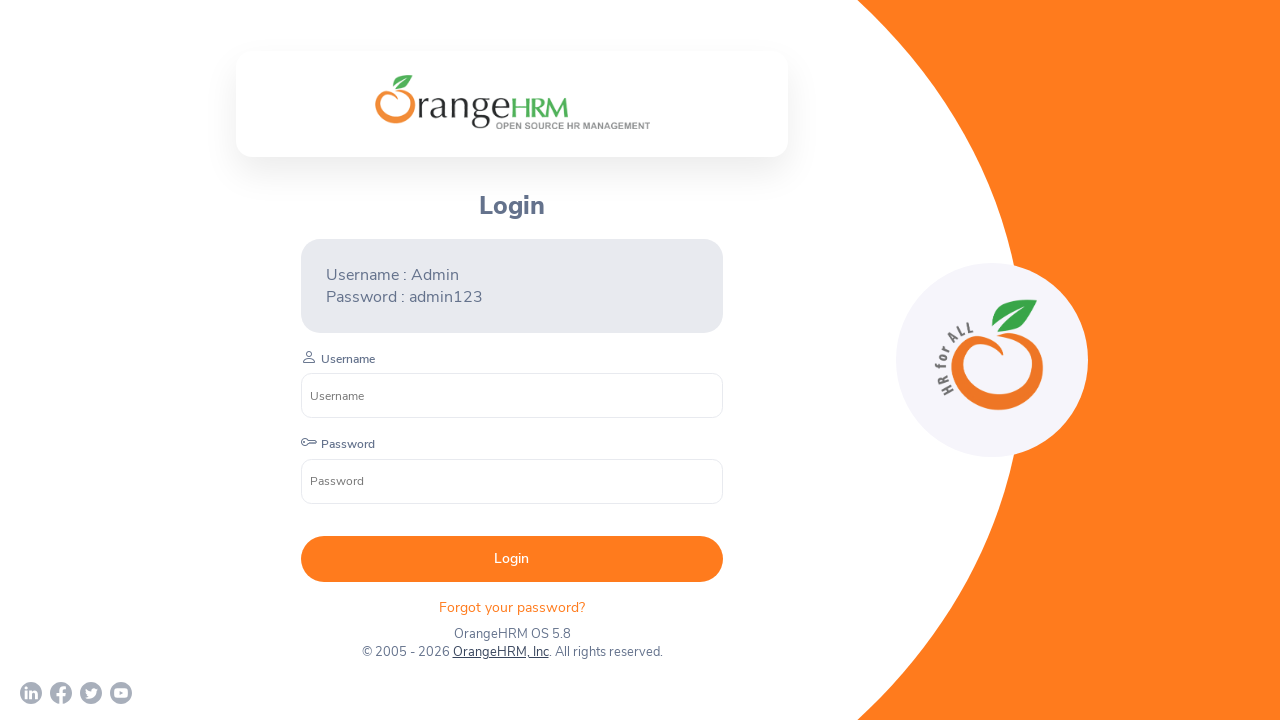

Stored parent page reference
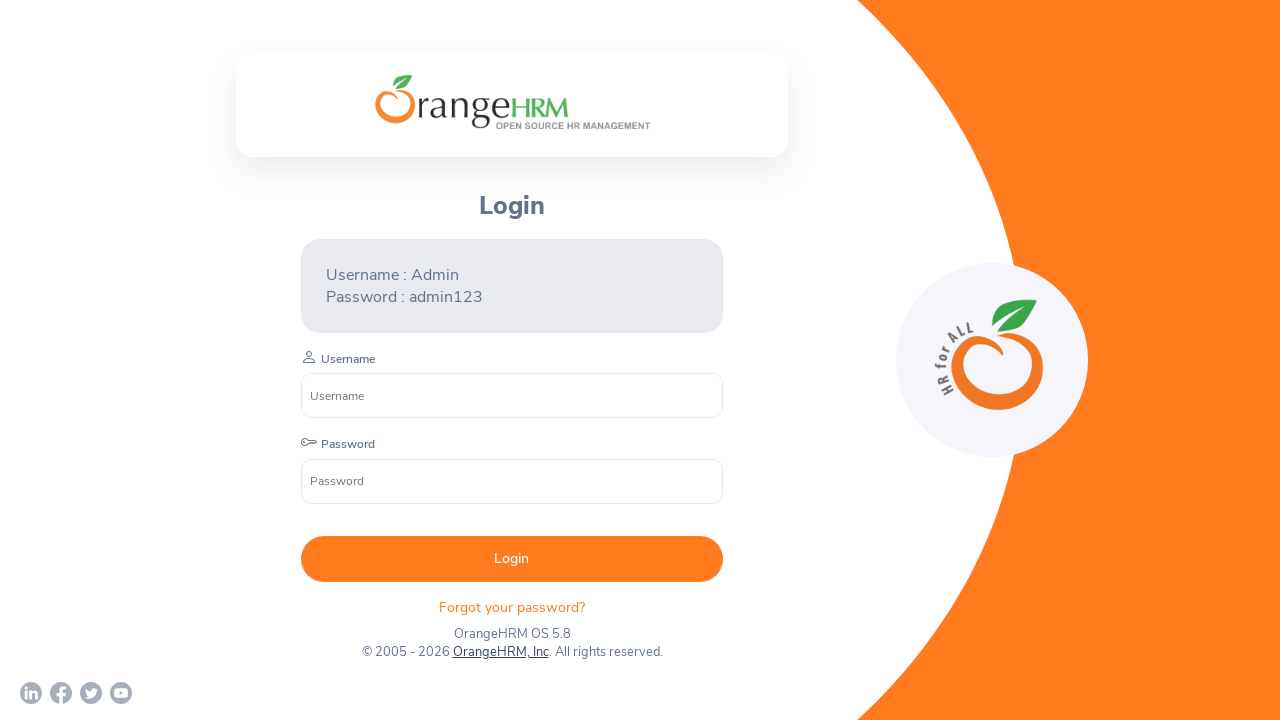

Closed child window/tab
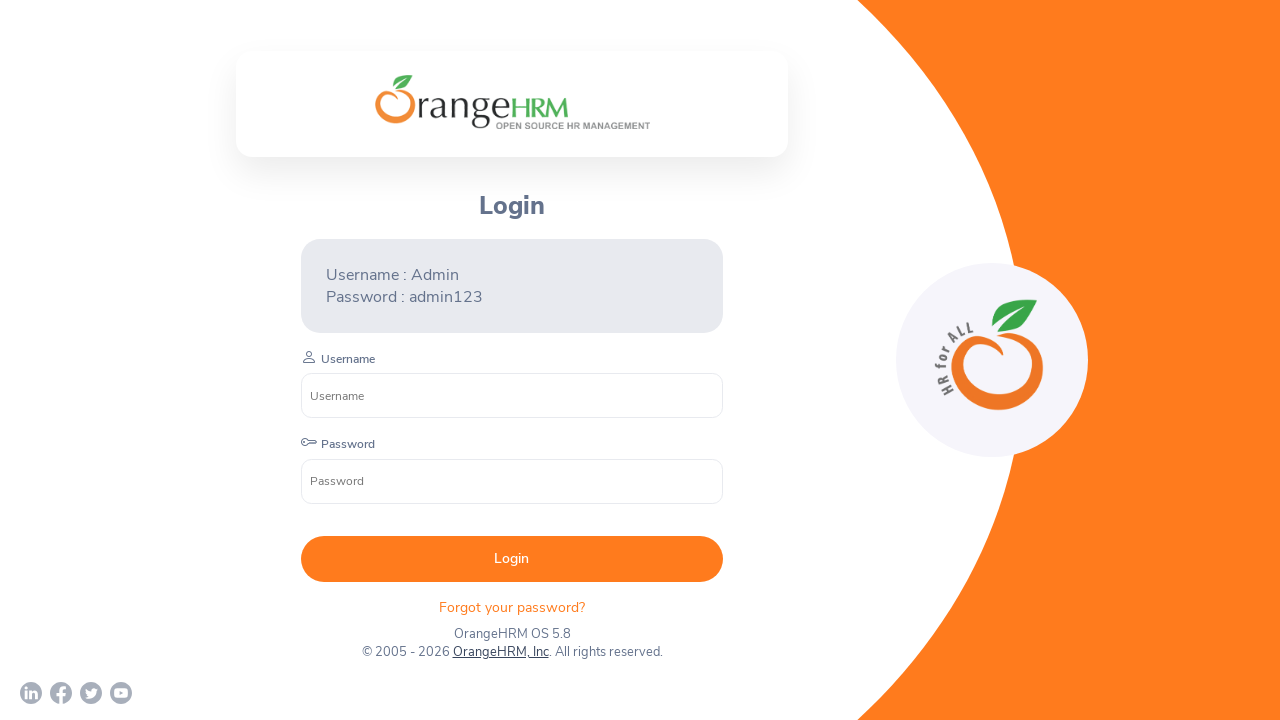

Closed child window/tab
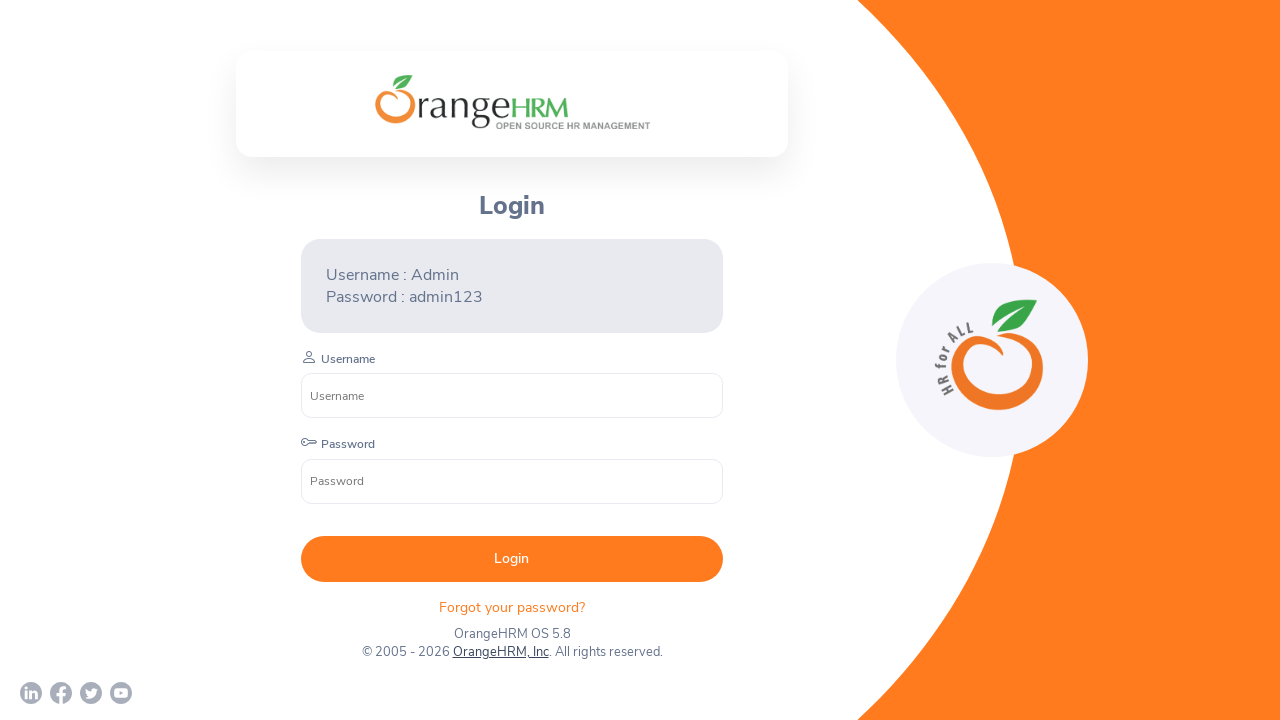

Closed child window/tab
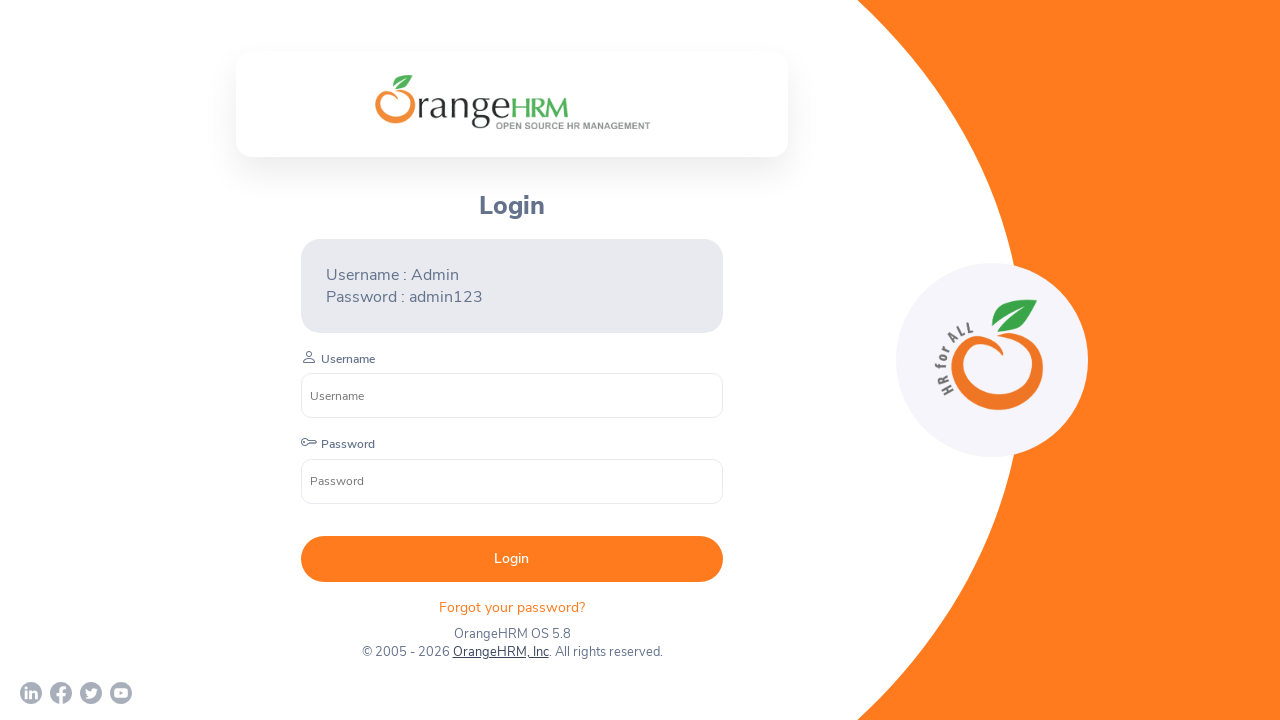

Closed child window/tab
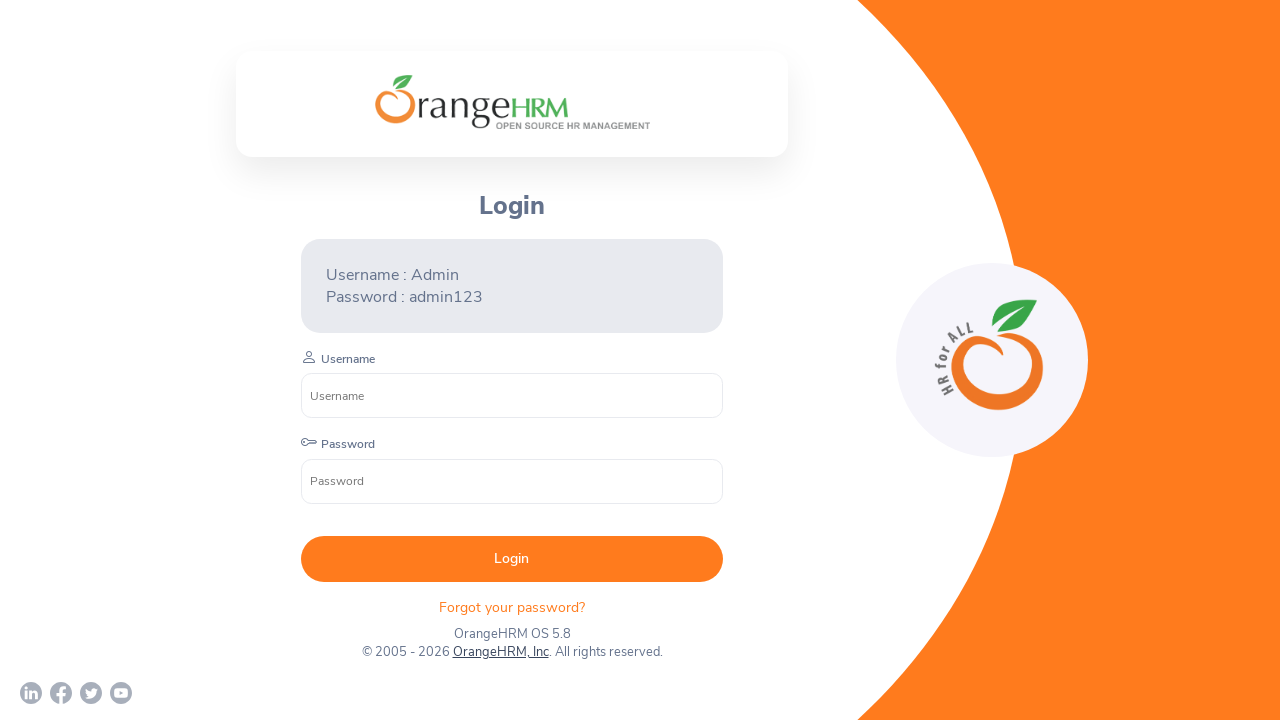

Brought parent page to front
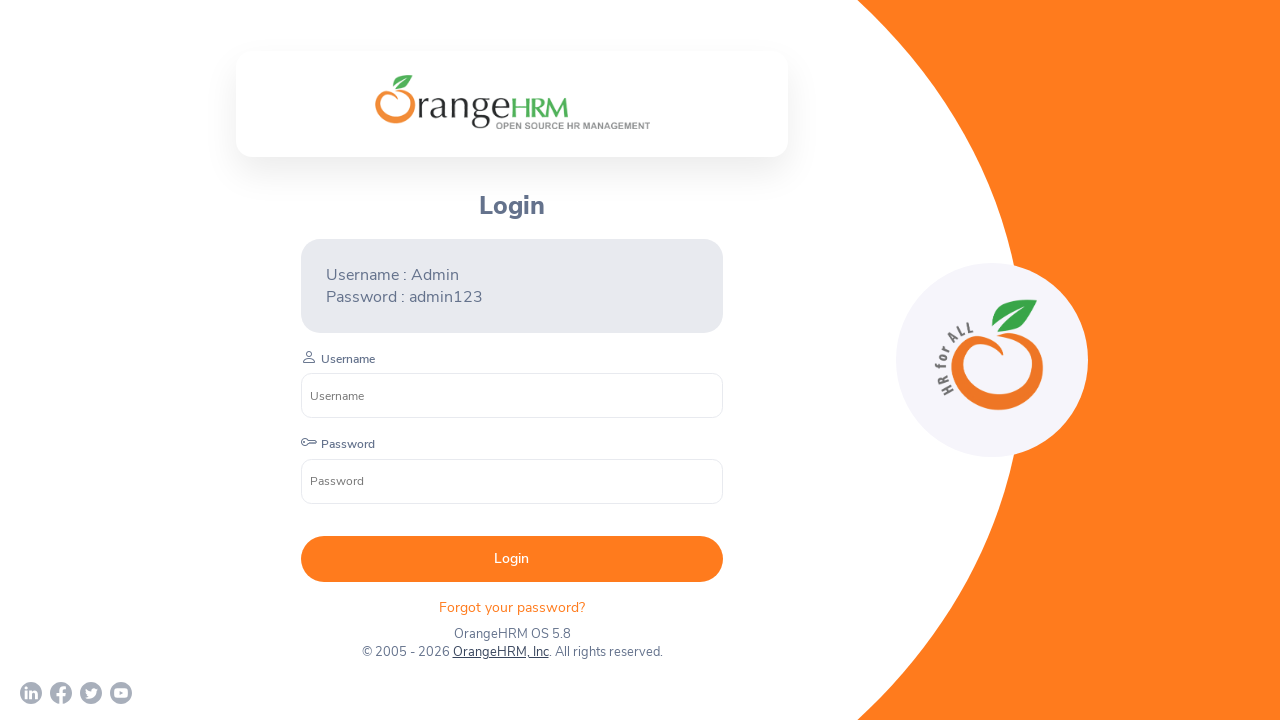

Verified company branding image is displayed on parent page
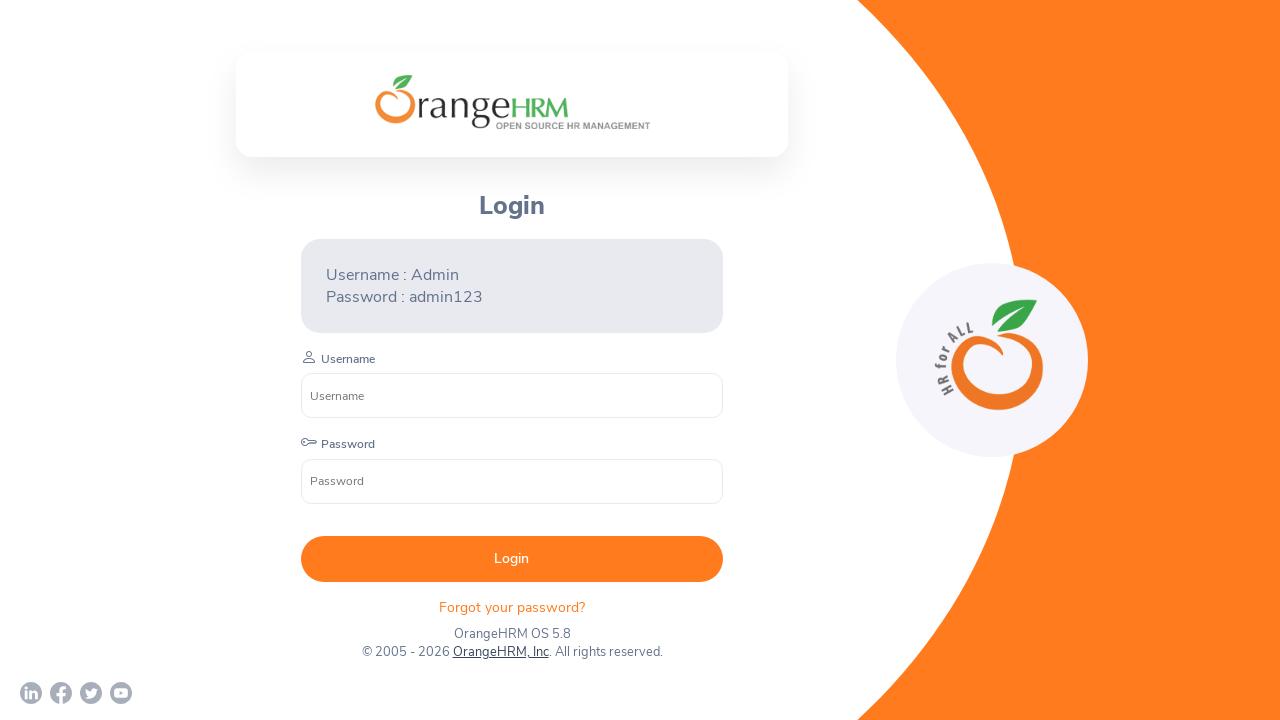

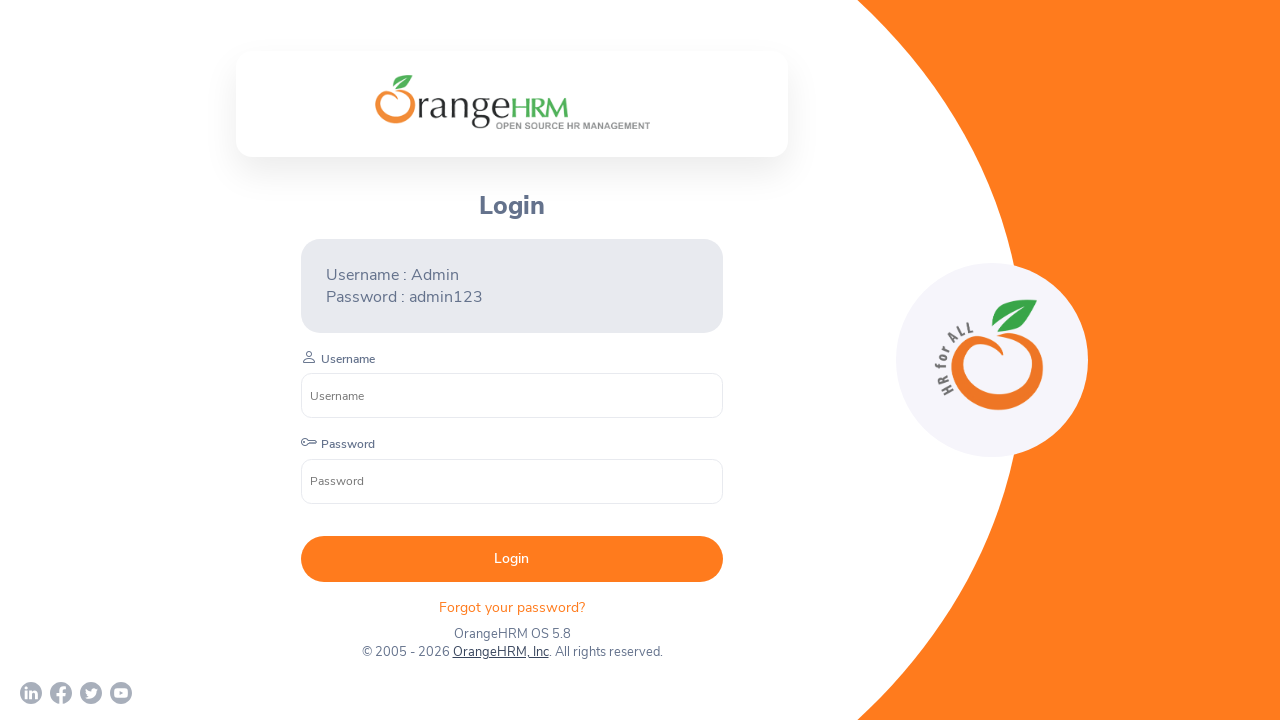